Tests form filling functionality by clicking a link with calculated text, then filling out a multi-field form with first name, last name, city, and country information before submitting.

Starting URL: http://suninjuly.github.io/find_link_text

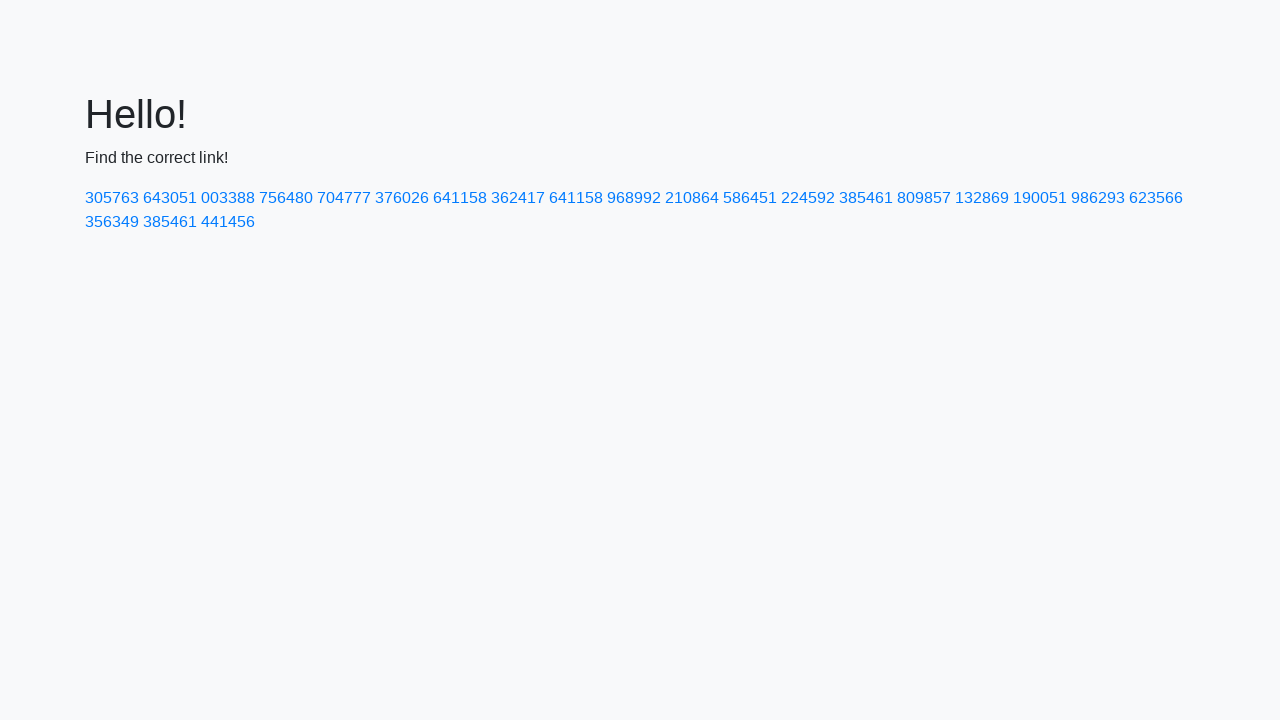

Clicked link with calculated text '224592' at (808, 198) on text=224592
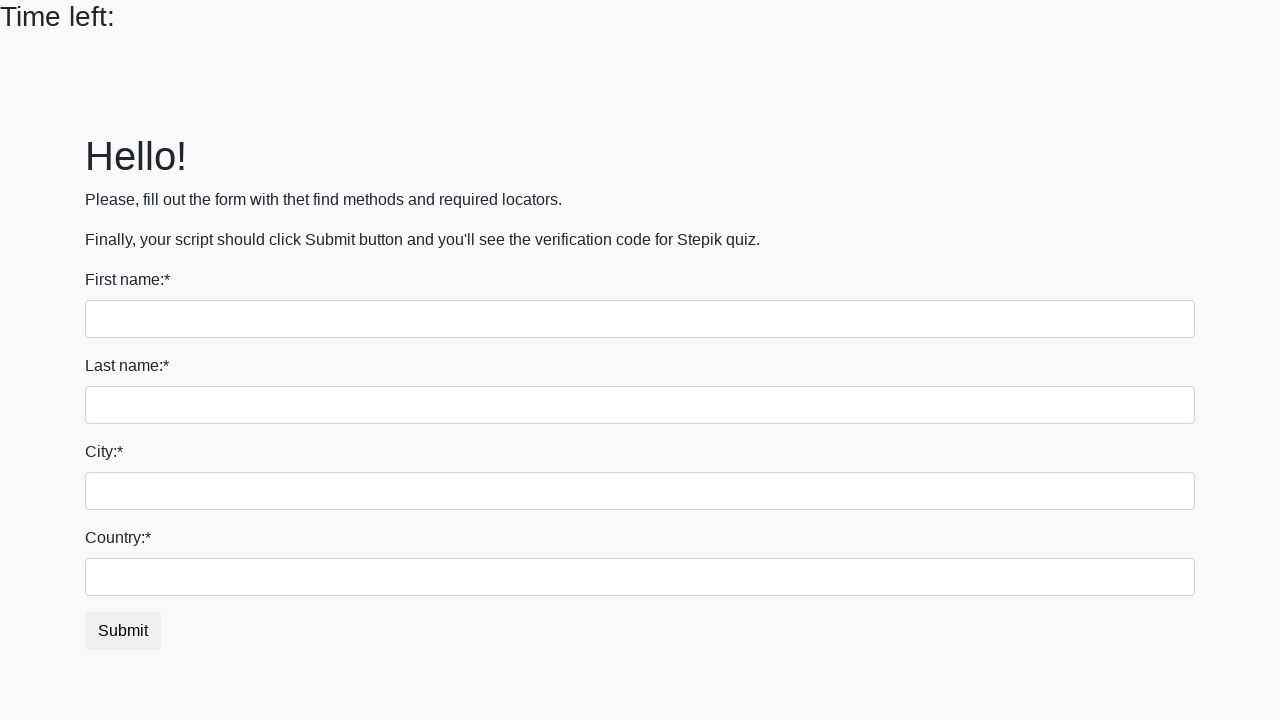

Filled first name field with 'Ivan' on input
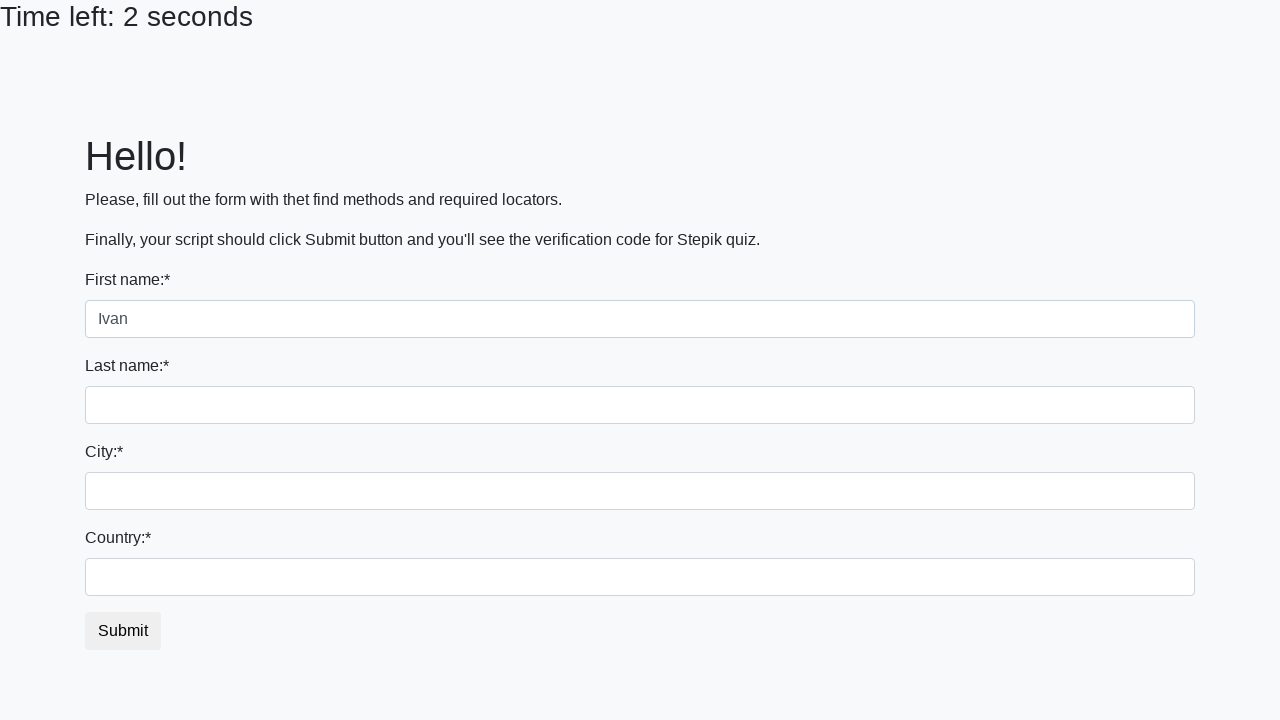

Filled last name field with 'Petrov' on input[name='last_name']
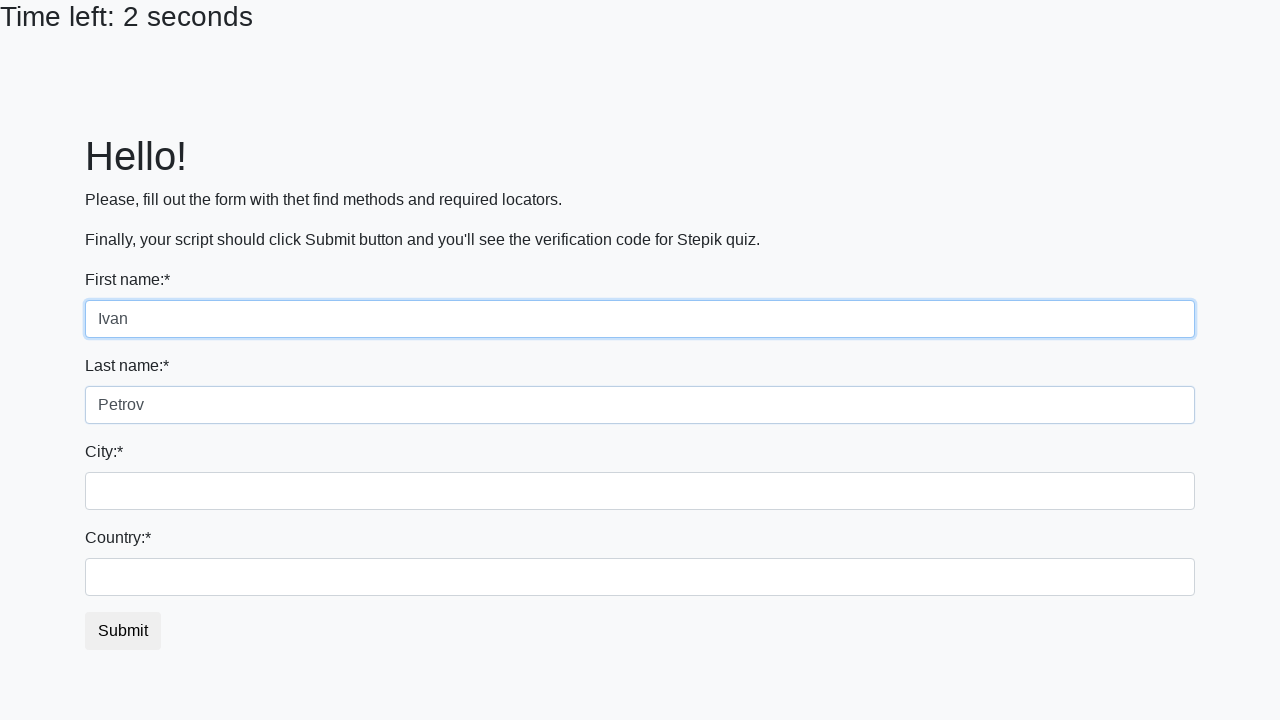

Filled city field with 'Smolensk' on .city
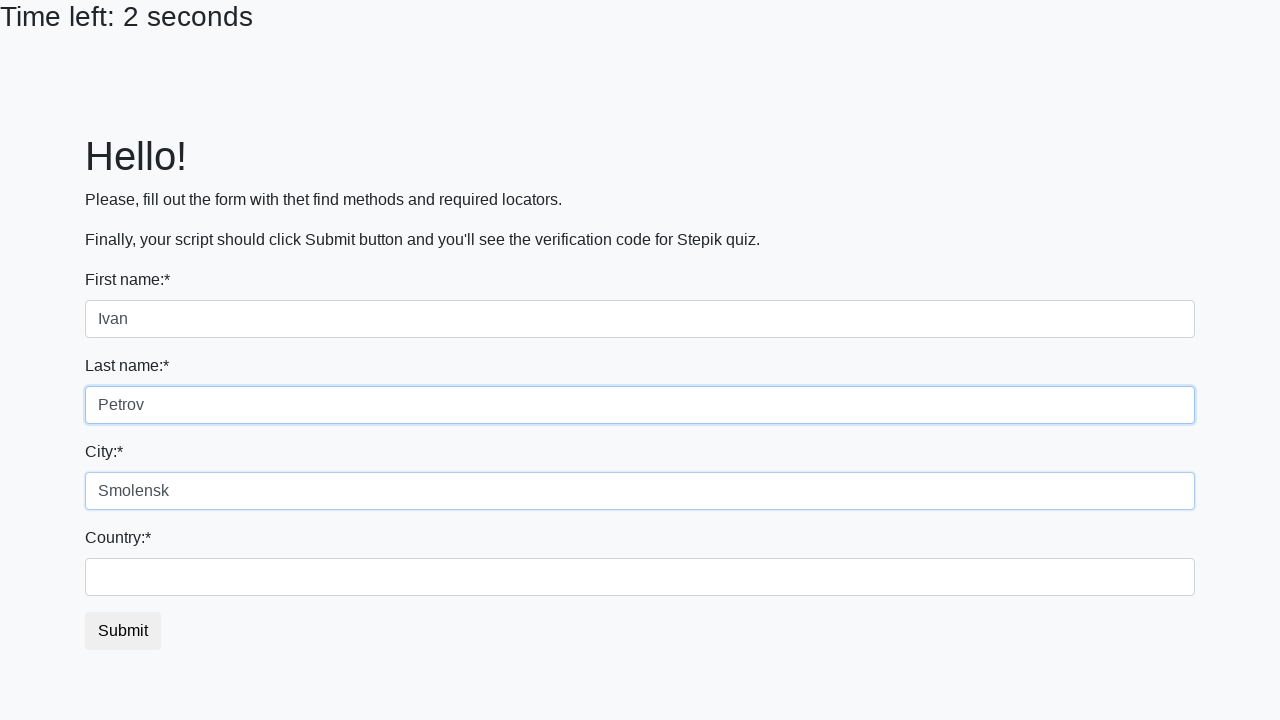

Filled country field with 'Russia' on #country
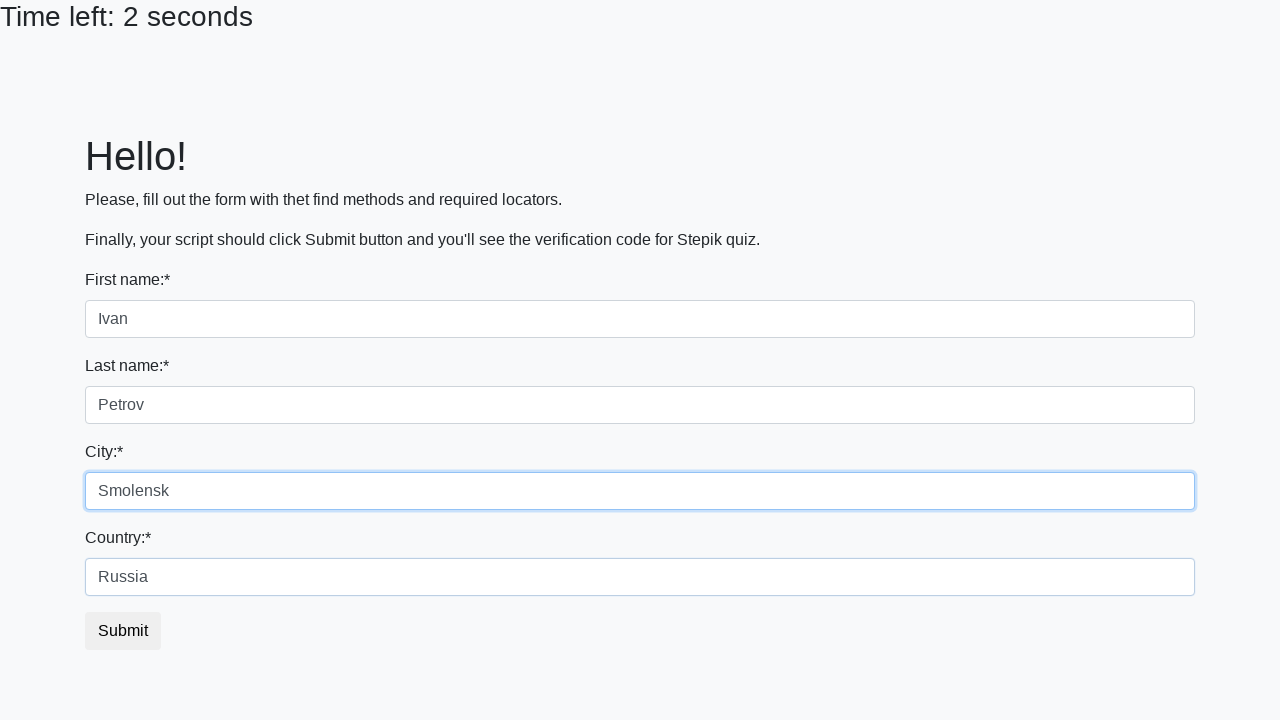

Clicked submit button to complete form submission at (123, 631) on button.btn
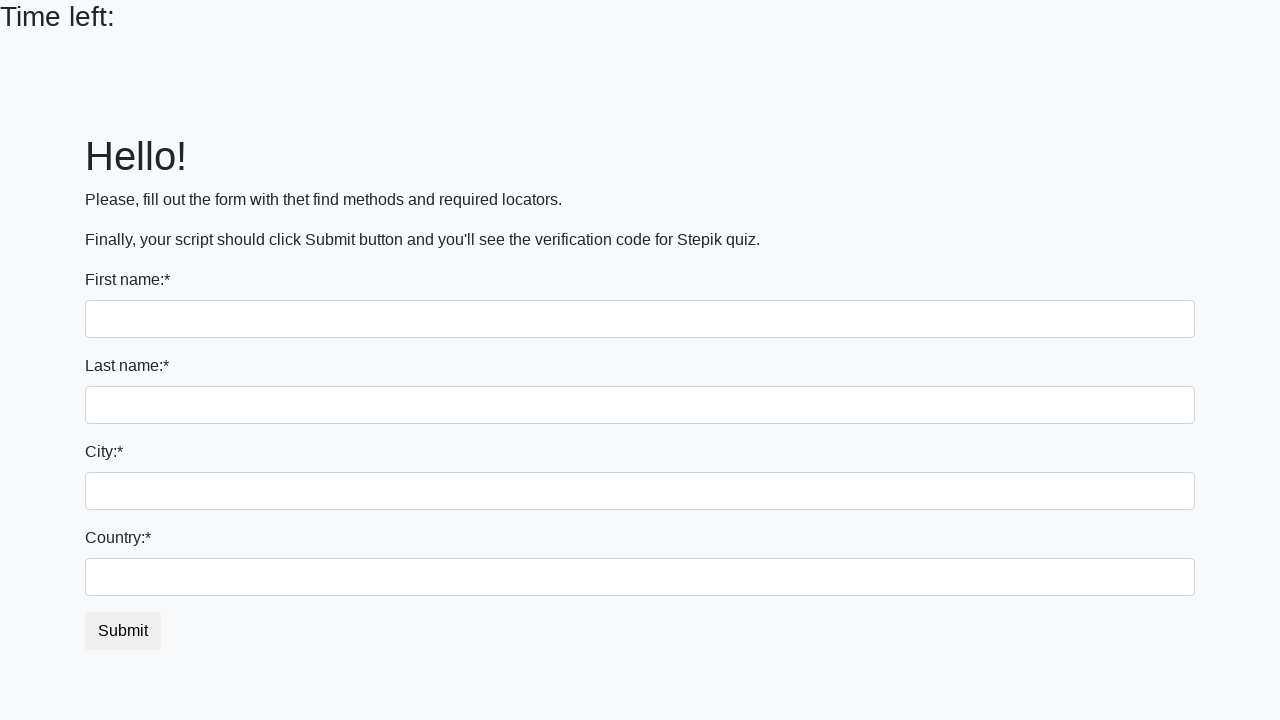

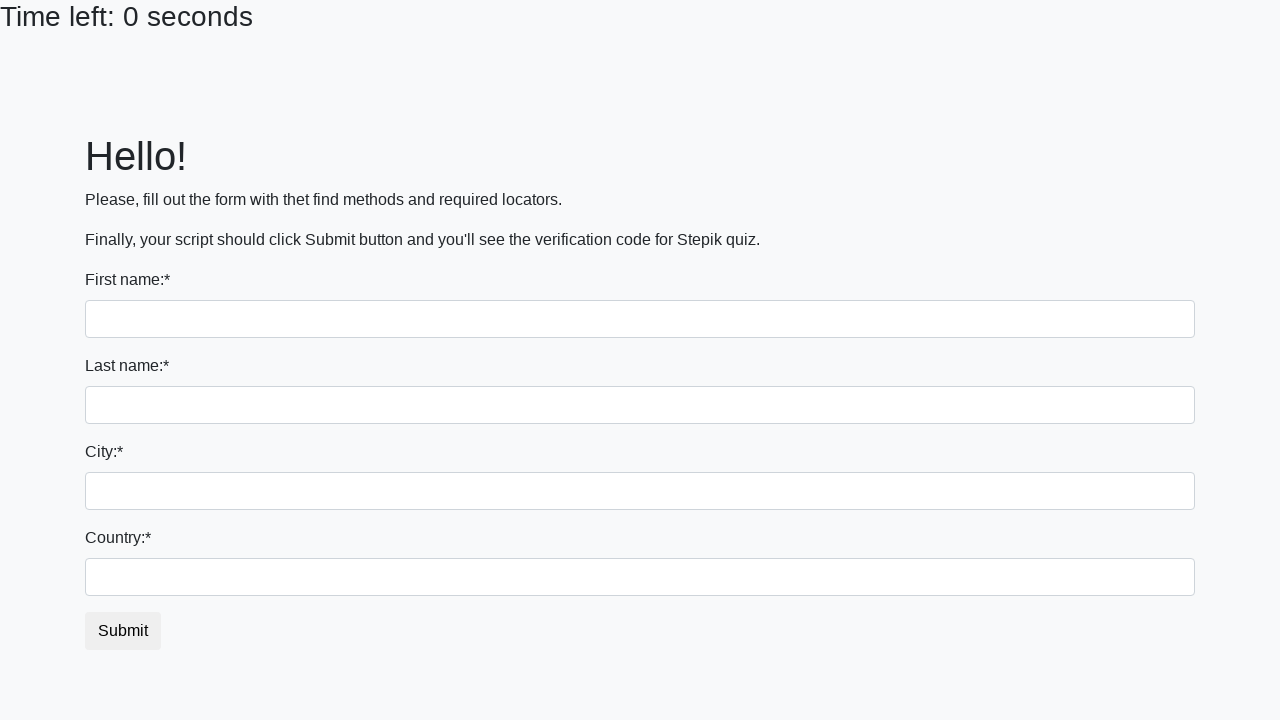